Navigates to the Guvi website homepage and verifies the page loads successfully by checking the page title and URL.

Starting URL: https://www.guvi.in

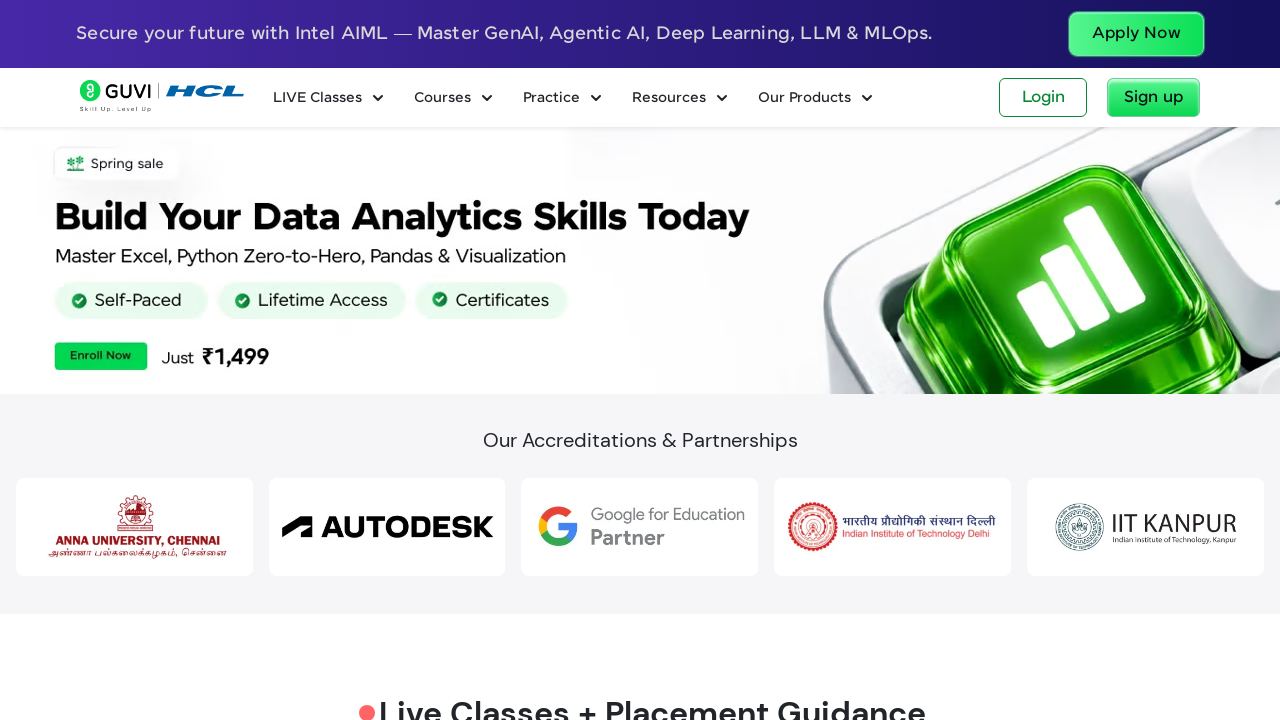

Waited for page DOM content to load
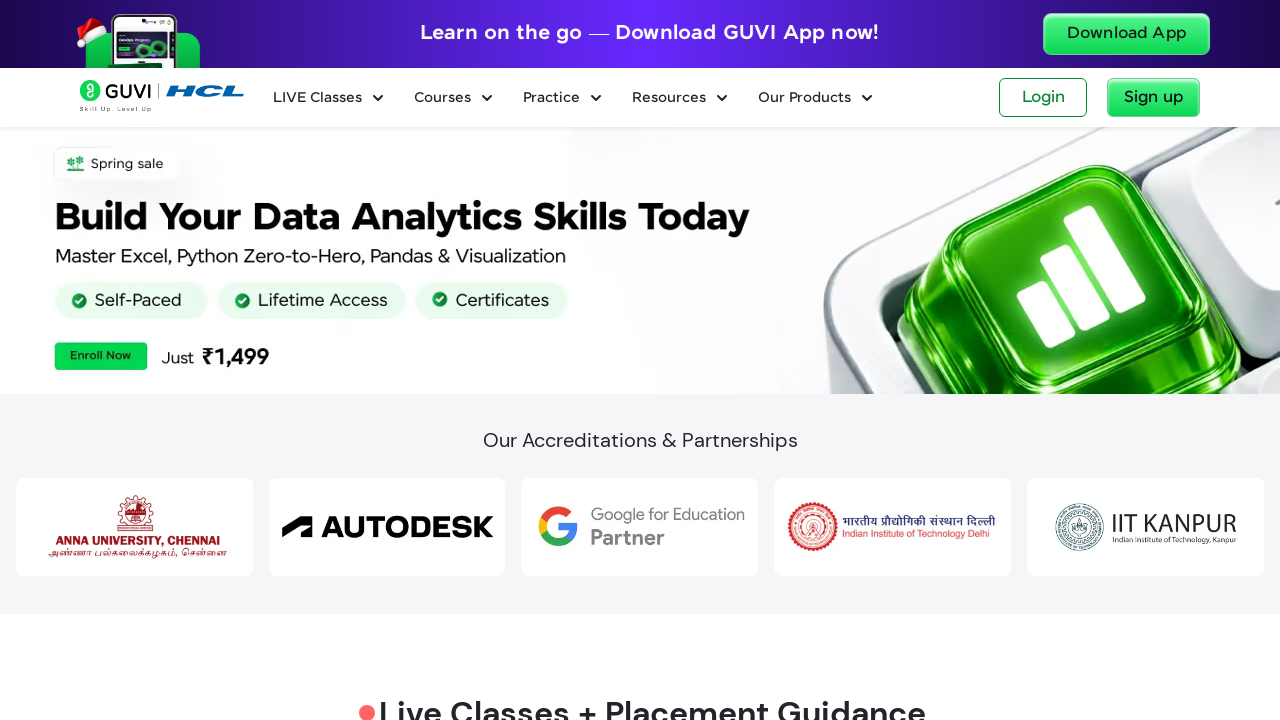

Verified body element is present on Guvi homepage
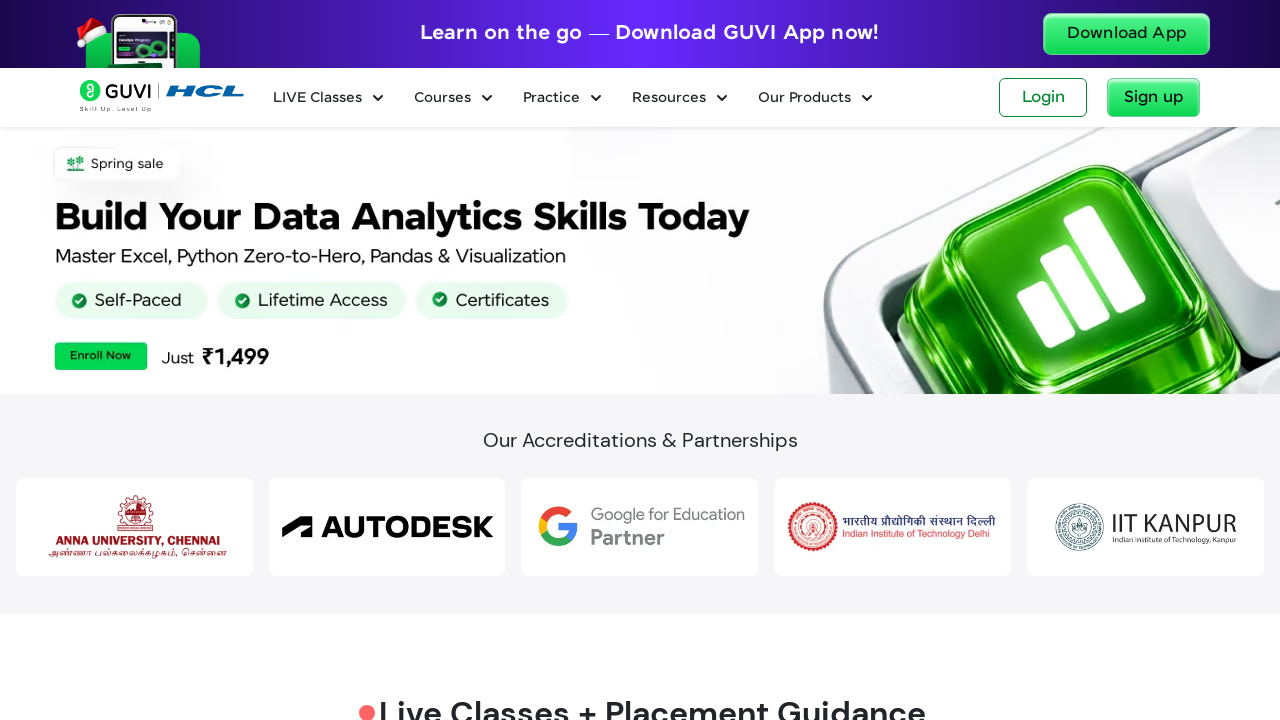

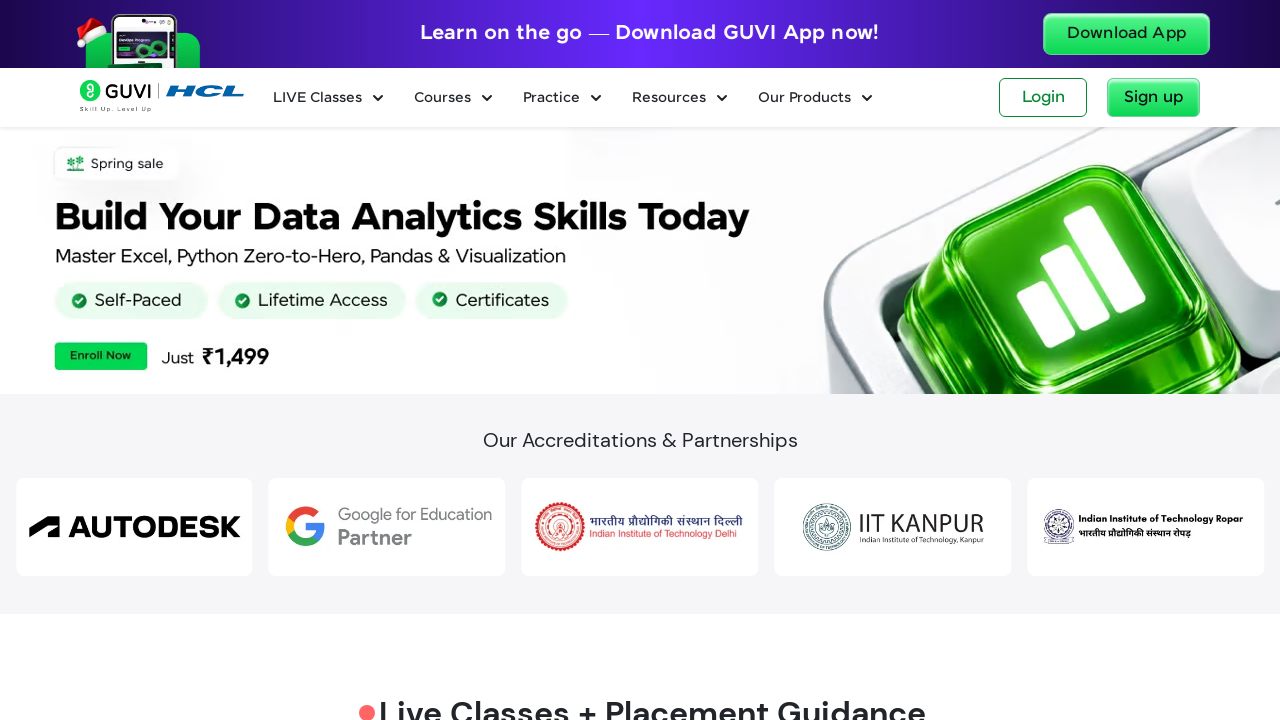